Tests login form validation by clicking the submit button without entering any credentials and verifying that an error message about empty email or password is displayed.

Starting URL: https://deens-master.now.sh/login

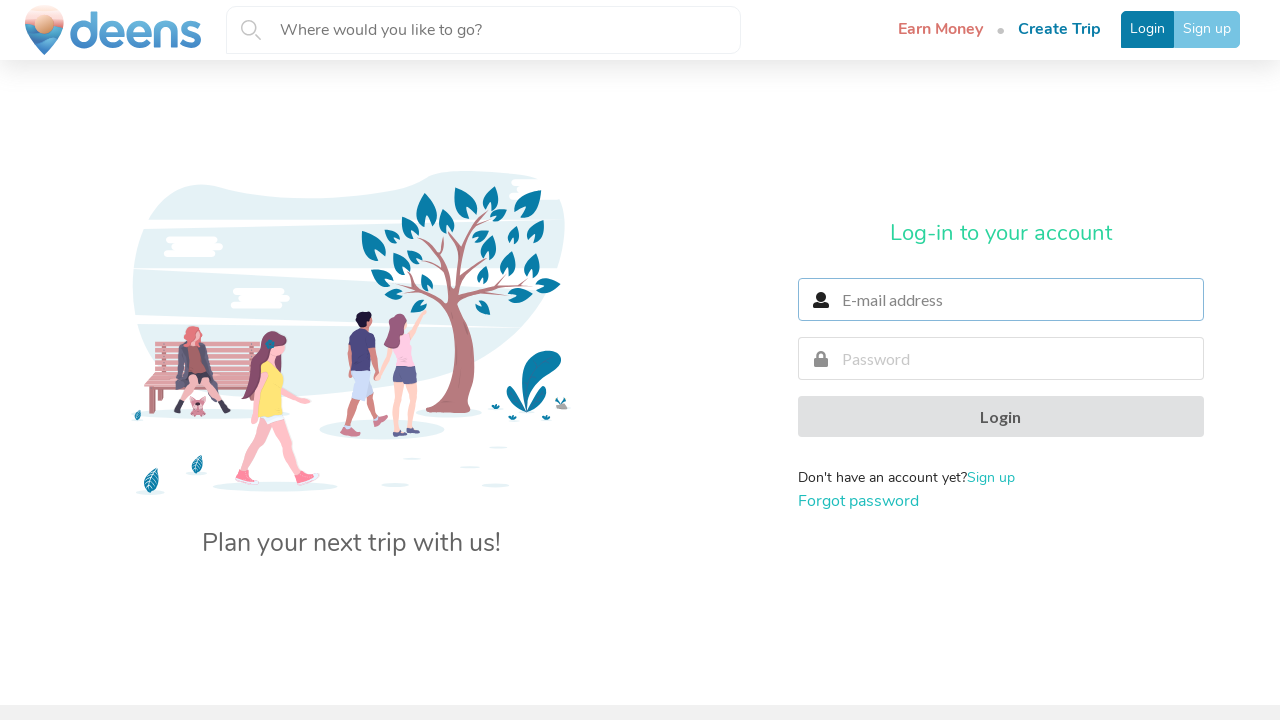

Navigated to login page
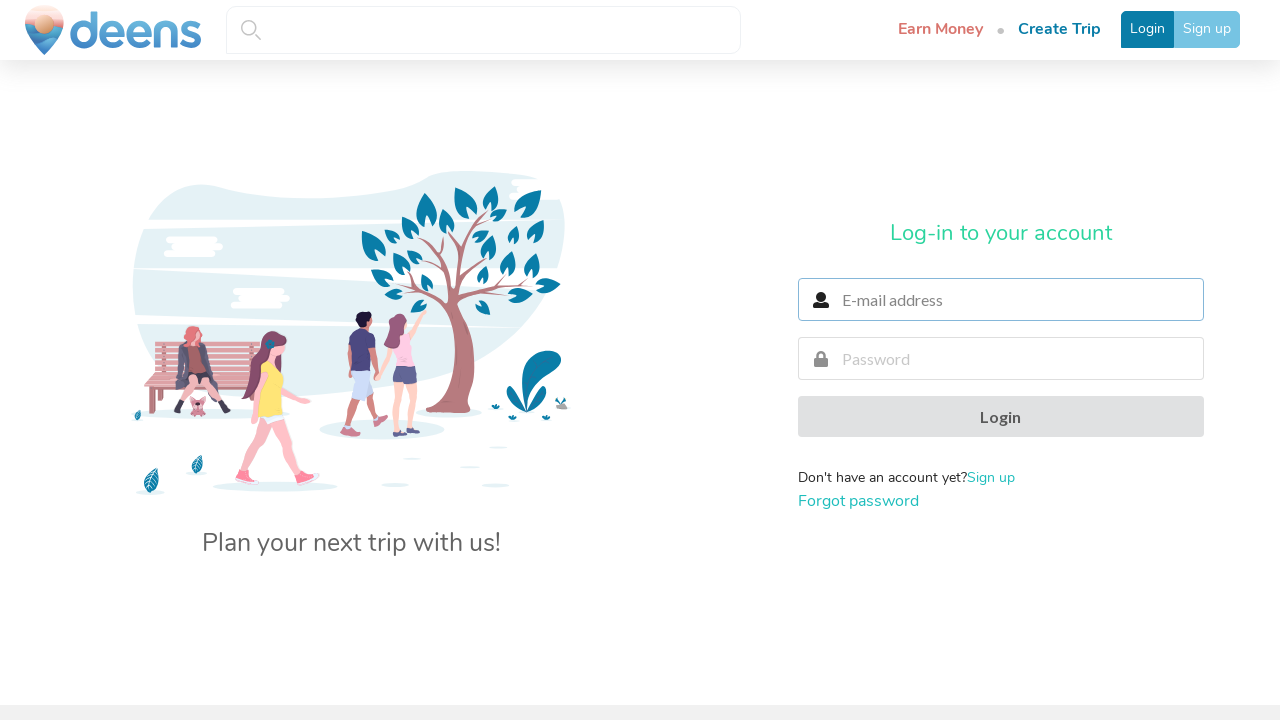

Clicked submit button without entering credentials at (1001, 417) on [data-testid='loginSubmit']
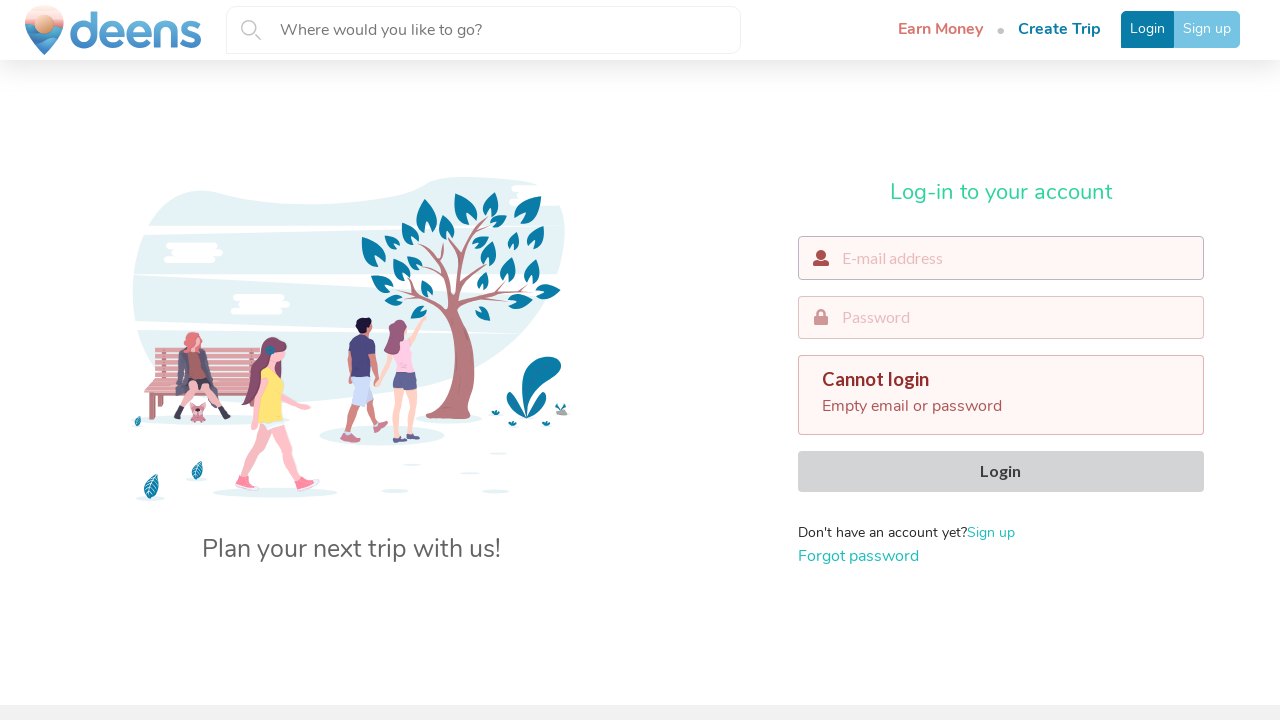

Error message element appeared on page
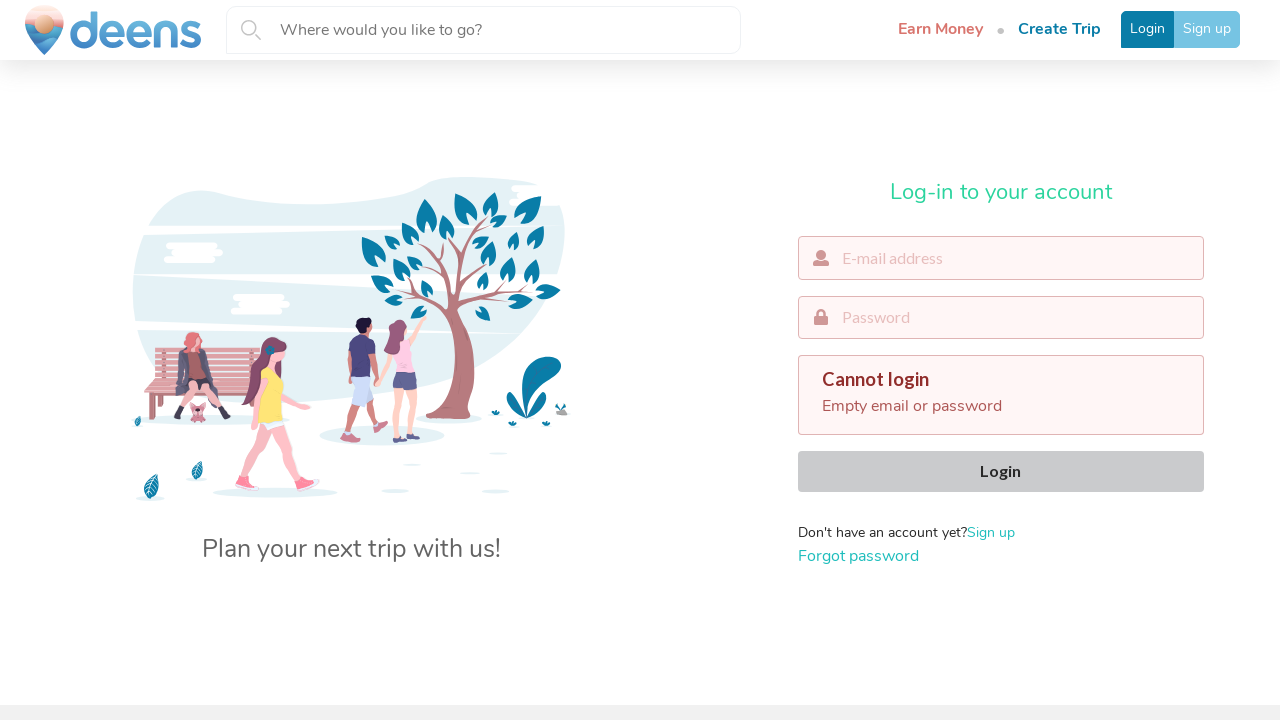

Verified error message displays 'Empty email or password'
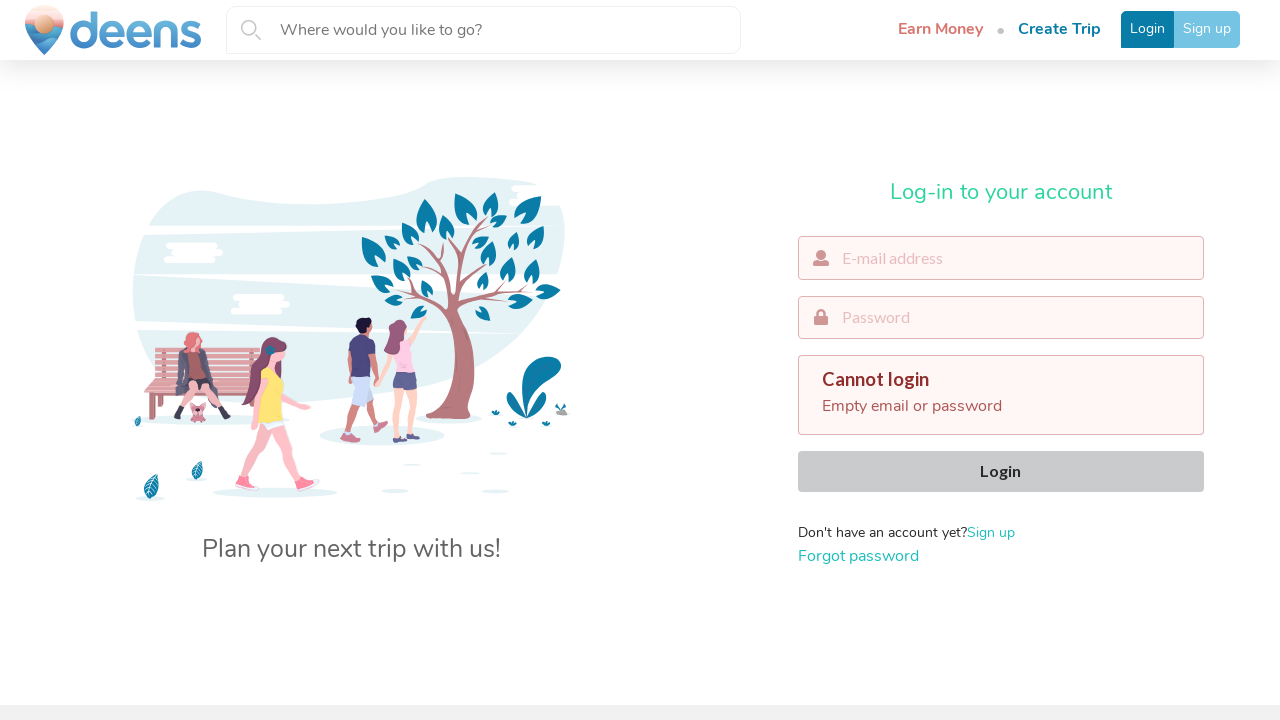

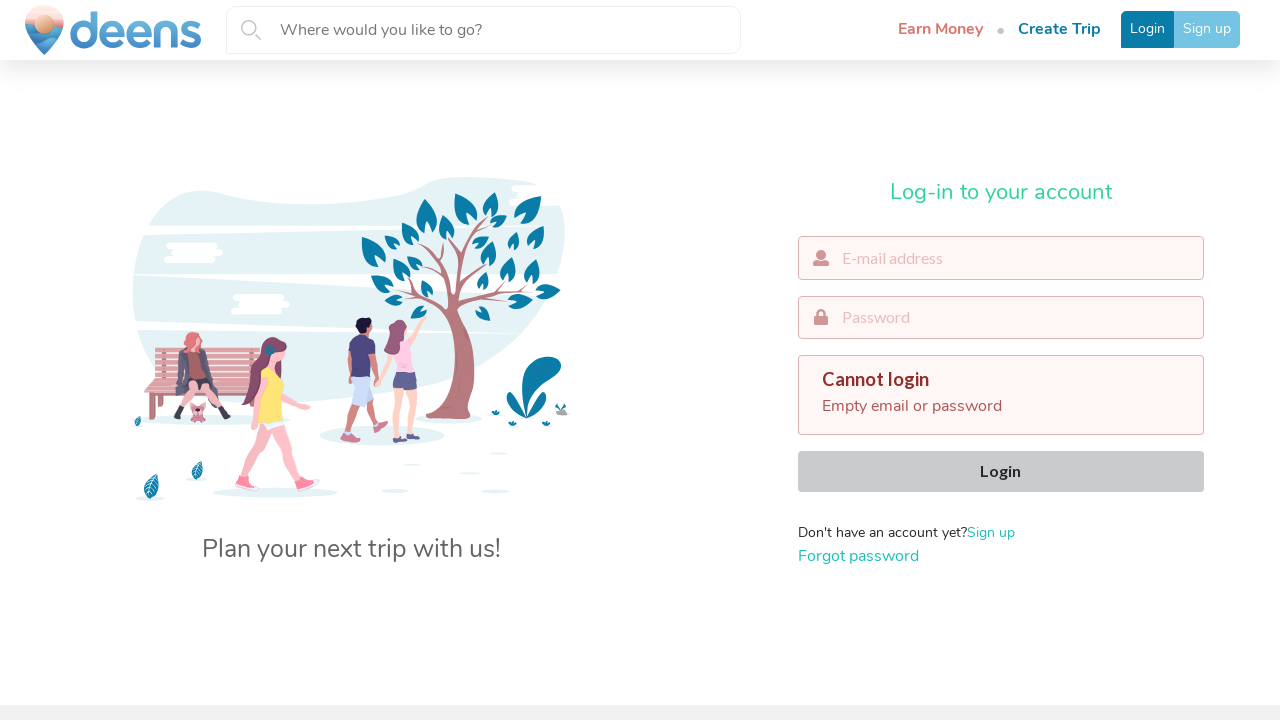